Tests the Desmos scientific calculator by performing a division operation (6/2), clicking number buttons and the division operator while skipping division by zero

Starting URL: https://www.desmos.com/scientific?lang=ru

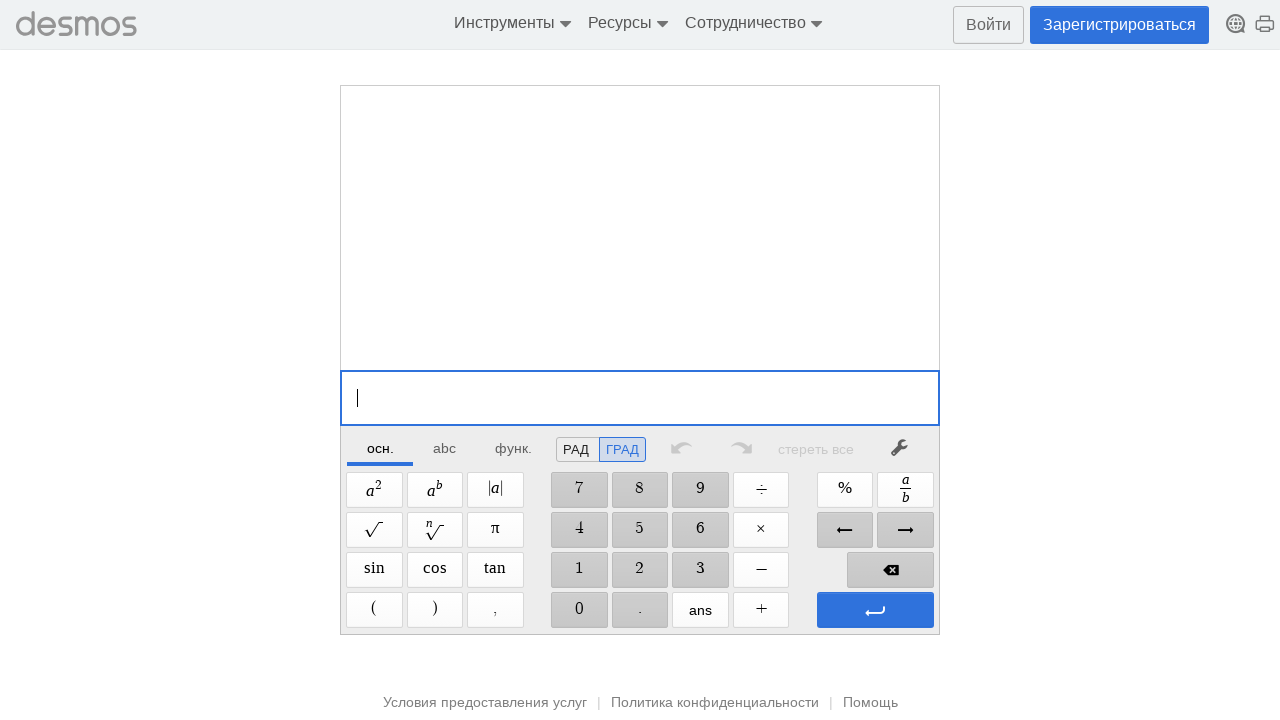

Clicked number 6 on the calculator at (700, 530) on span[dcg-command='6']
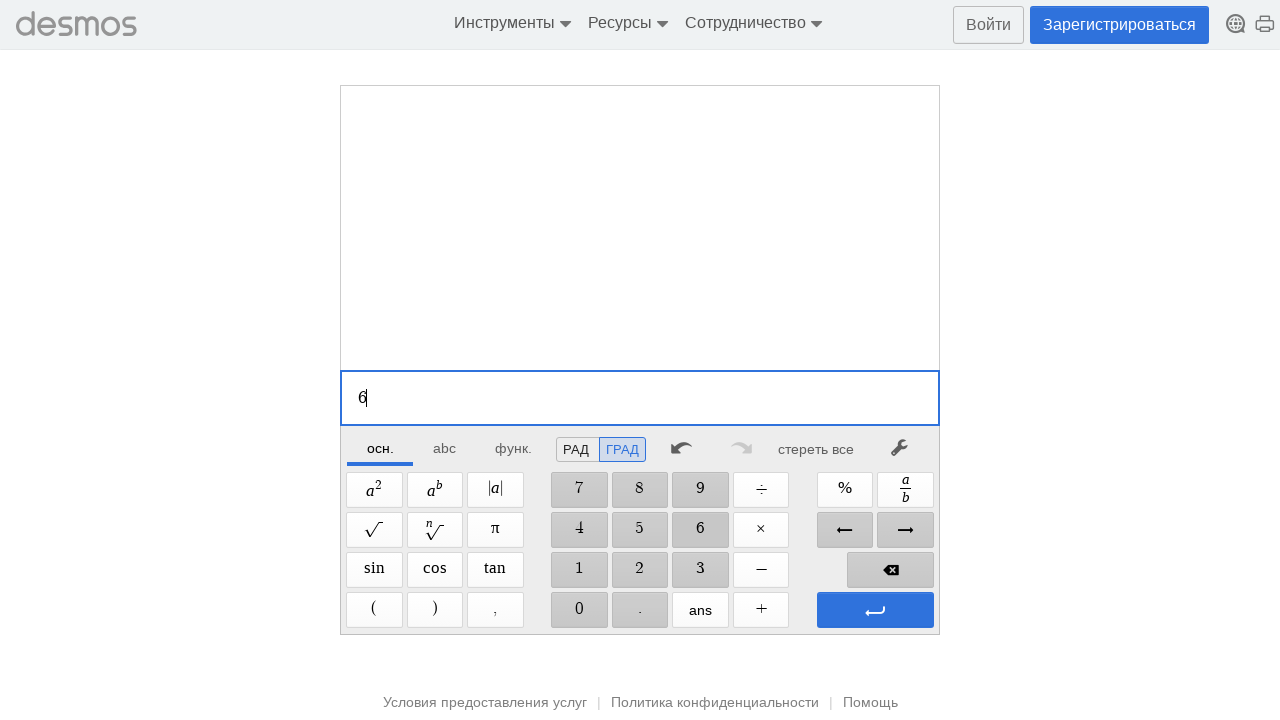

Clicked division operator (/) at (761, 490) on span[dcg-command='/']
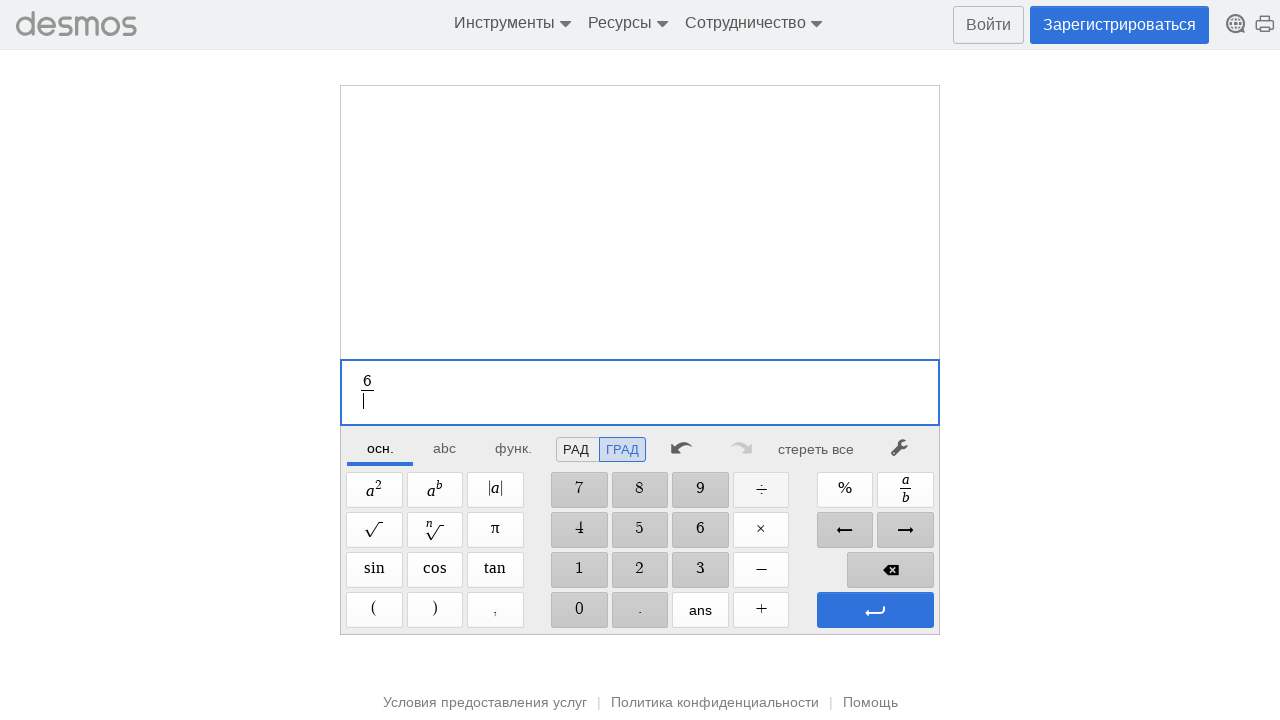

Clicked number 2 to complete division operation (6/2) at (640, 570) on span[dcg-command='2']
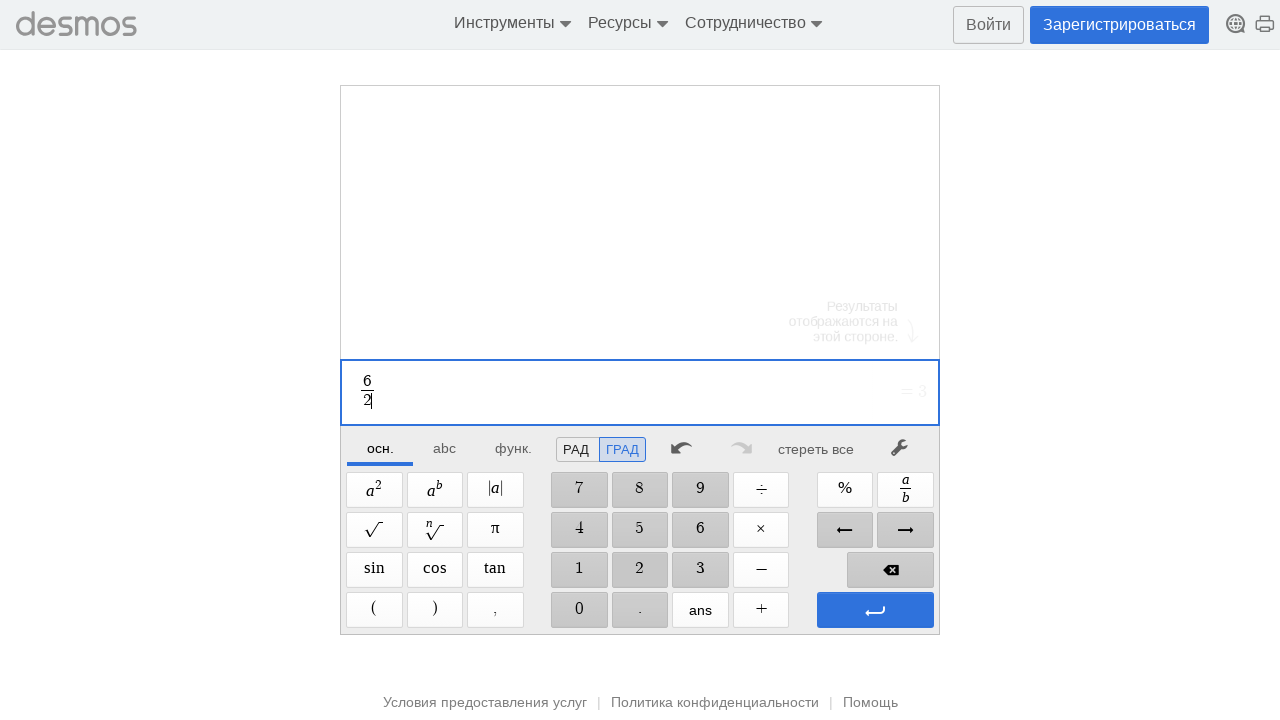

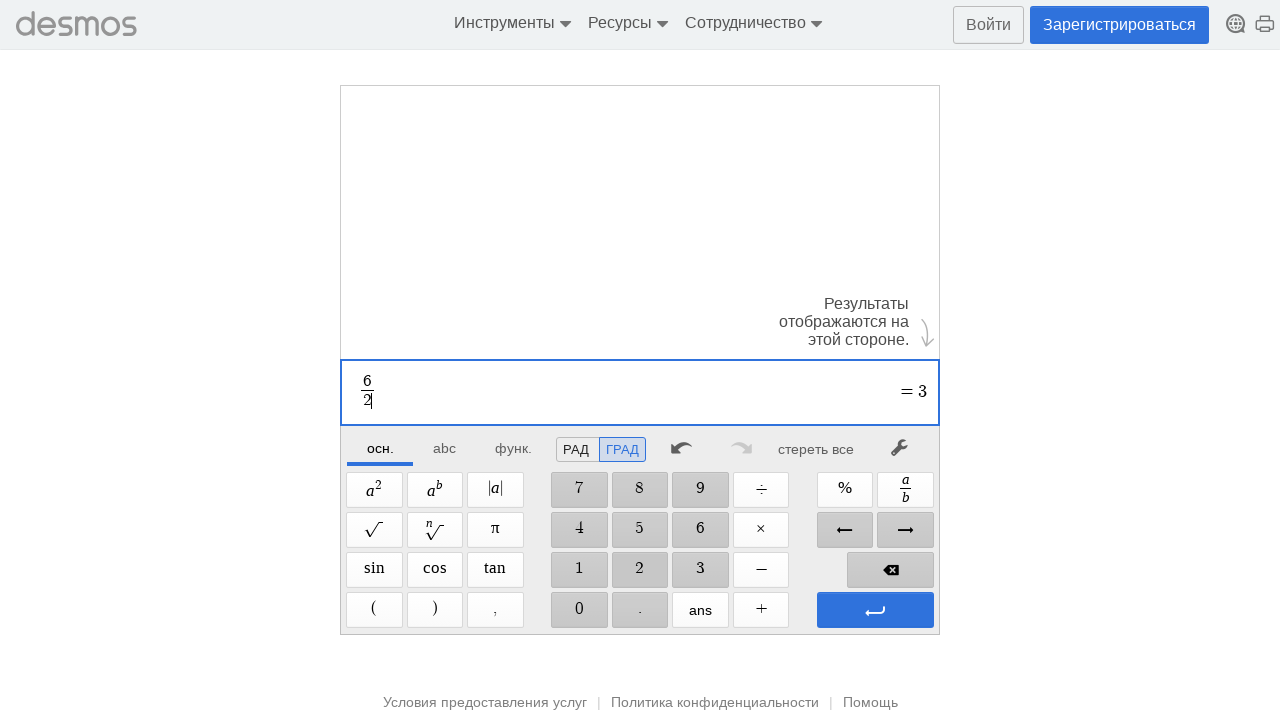